Tests radio button selection on a Google Form by switching between different city options

Starting URL: https://docs.google.com/forms/d/e/1FAIpQLSfiypnd69zhuDkjKgqvpID9kwO29UCzeCVrGGtbNPZXQok0jA/viewform

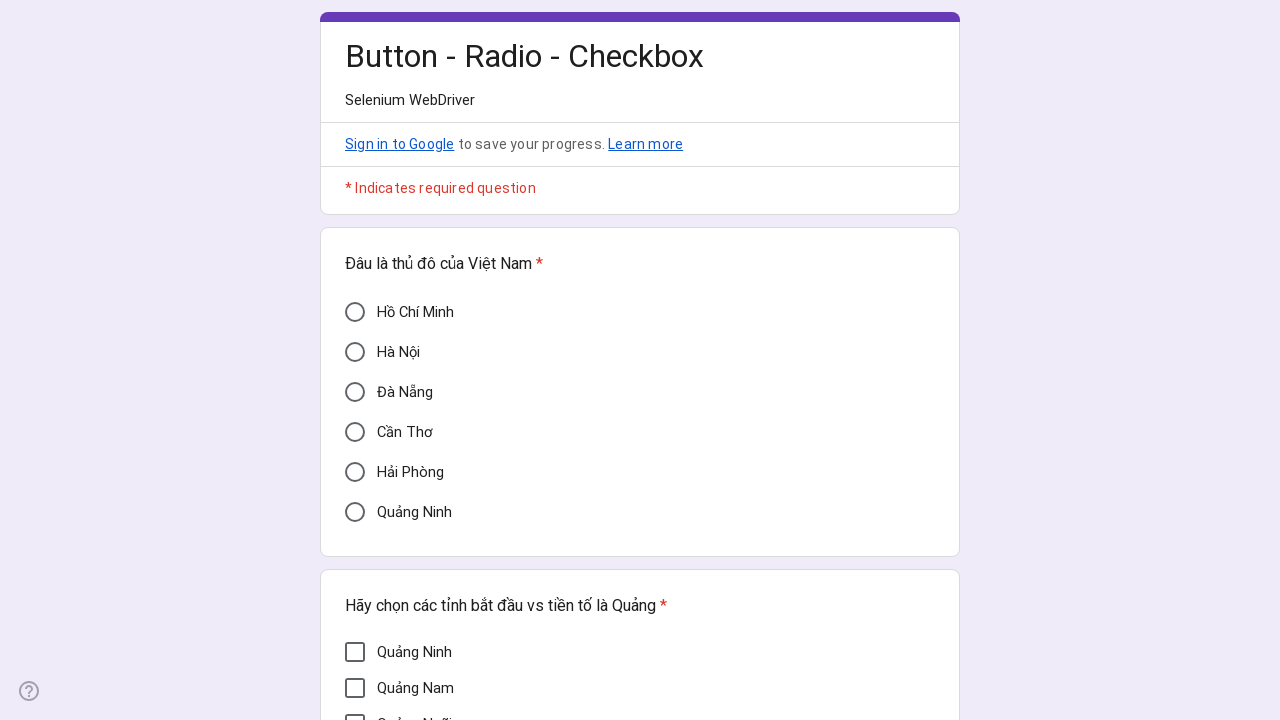

Waited 1000ms for page to load
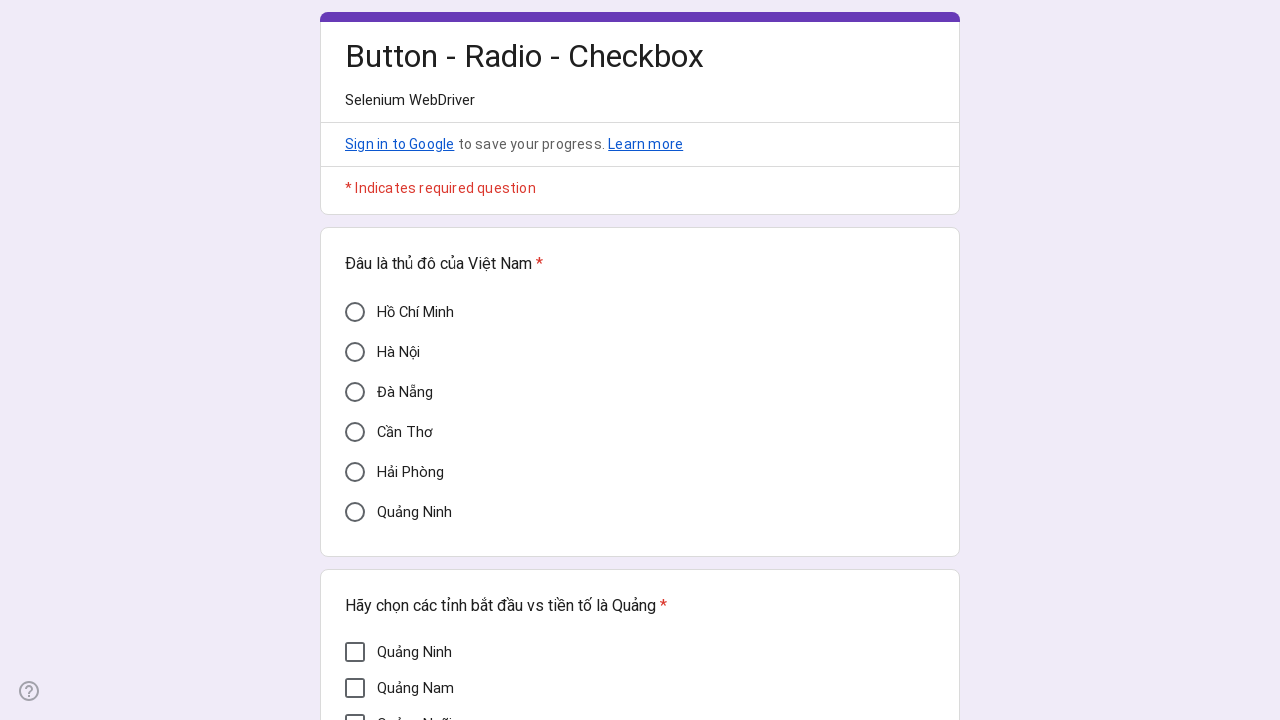

Clicked on 'Đà Nẵng' radio button at (355, 392) on xpath=//div[@aria-label='Đà Nẵng']
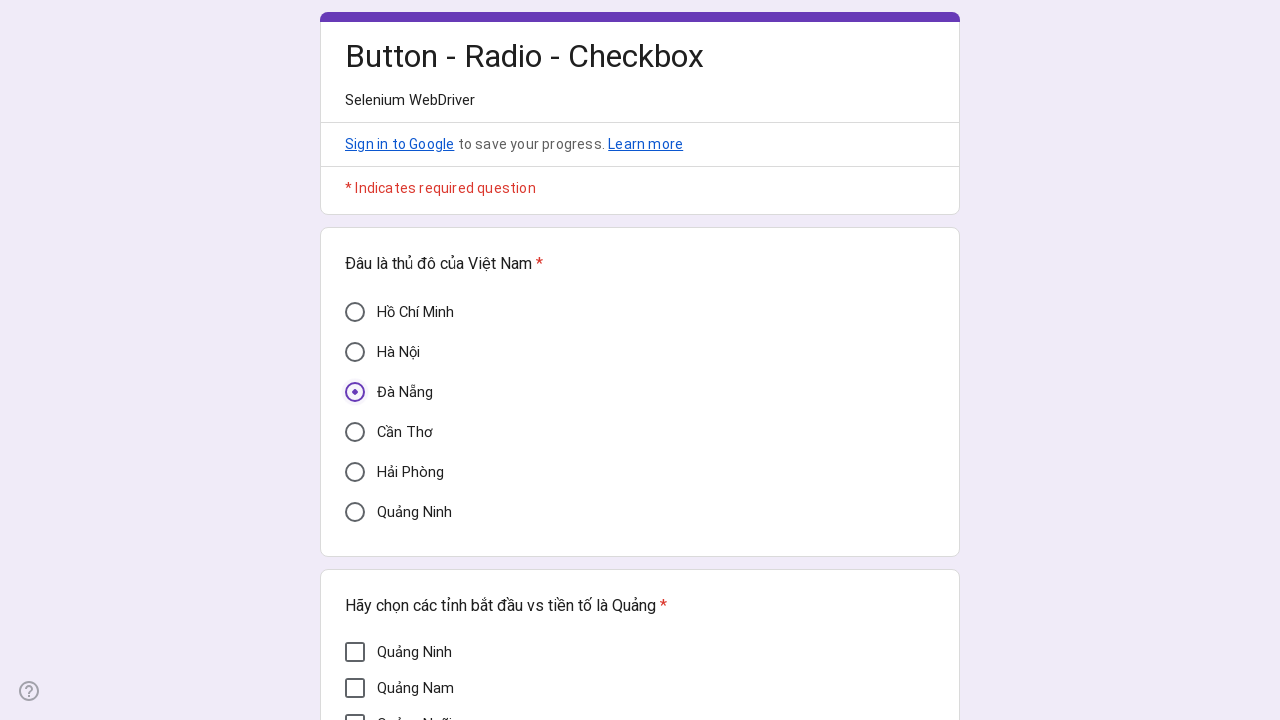

Waited 2000ms for selection to register
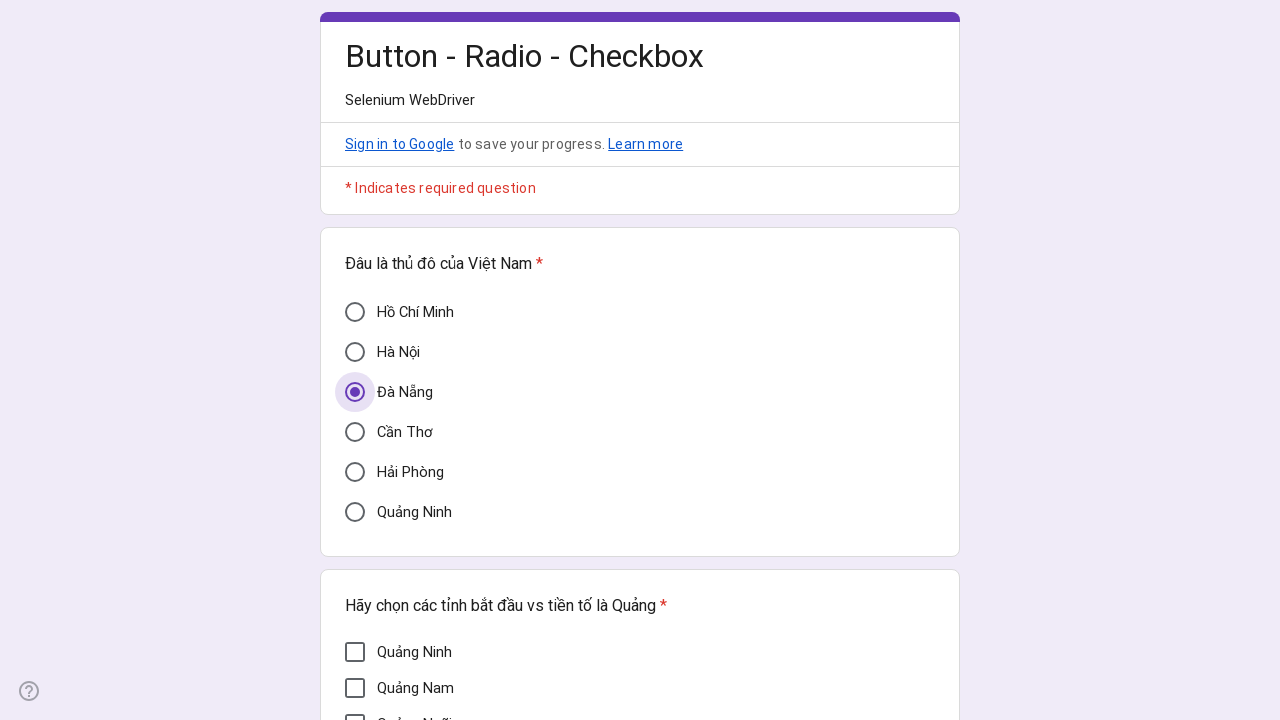

Clicked on 'Hồ Chí Minh' radio button at (355, 312) on xpath=//div[@aria-label='Hồ Chí Minh']
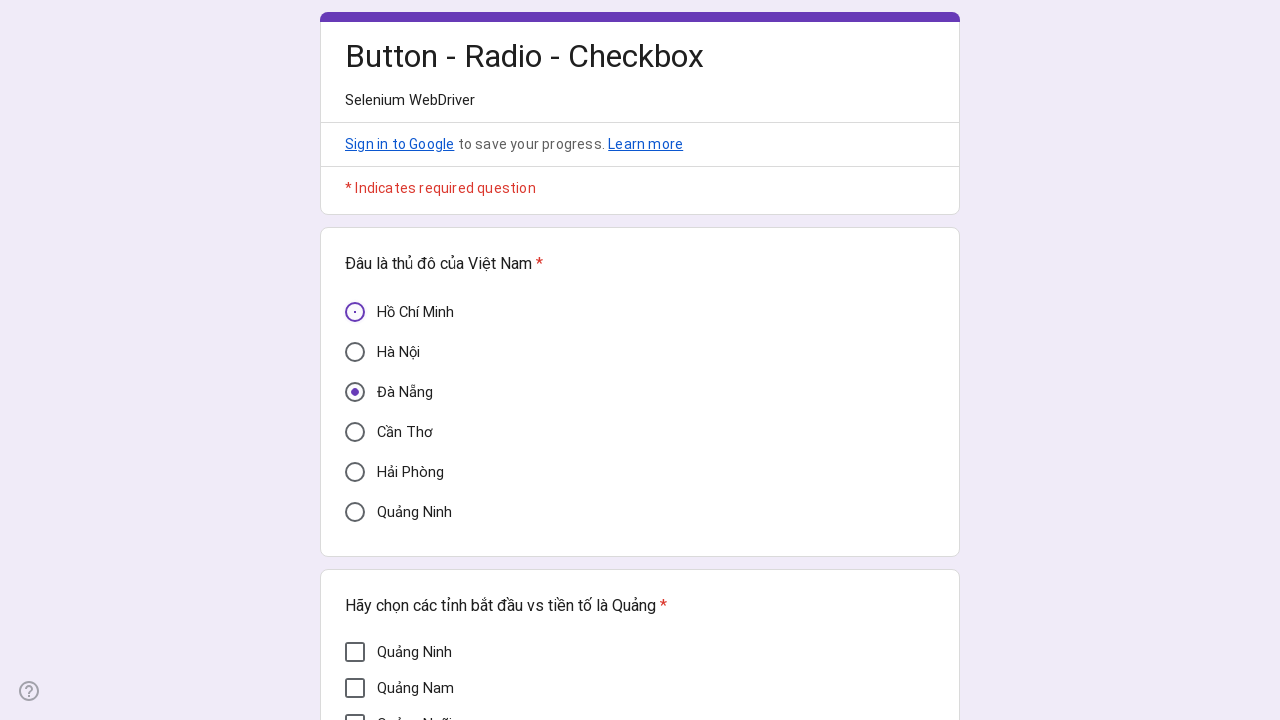

Waited 2000ms for selection to register
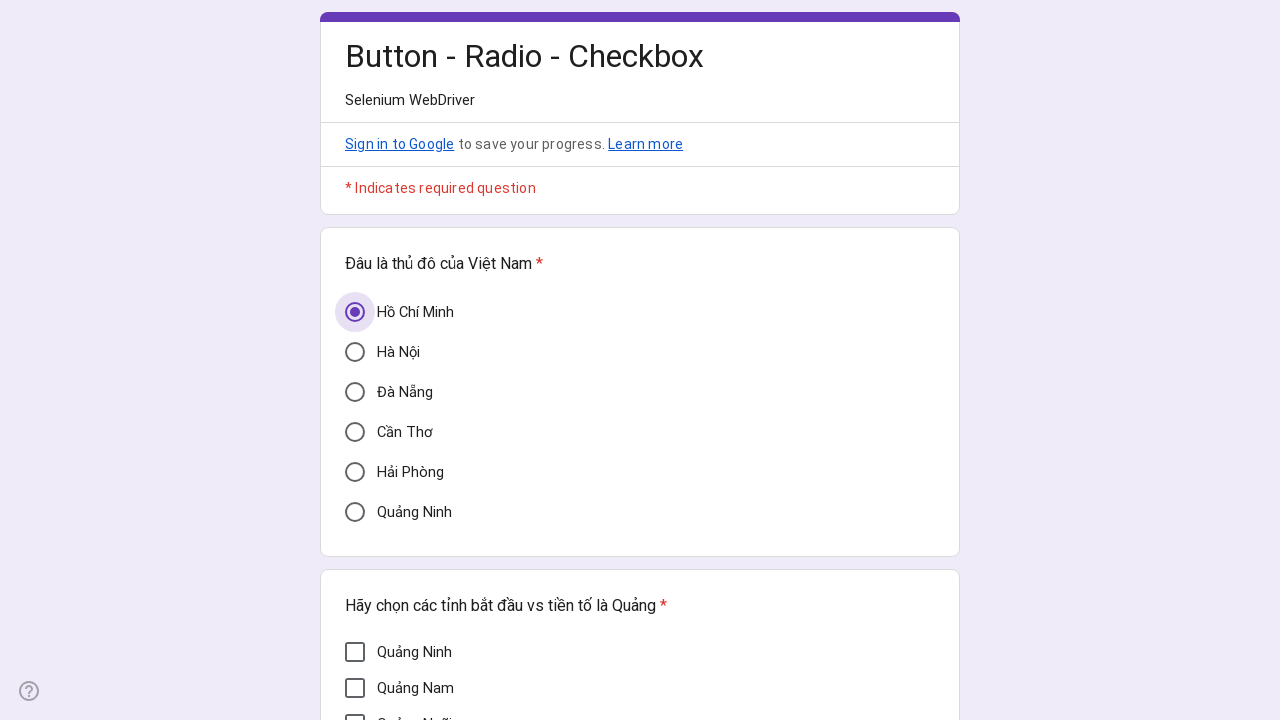

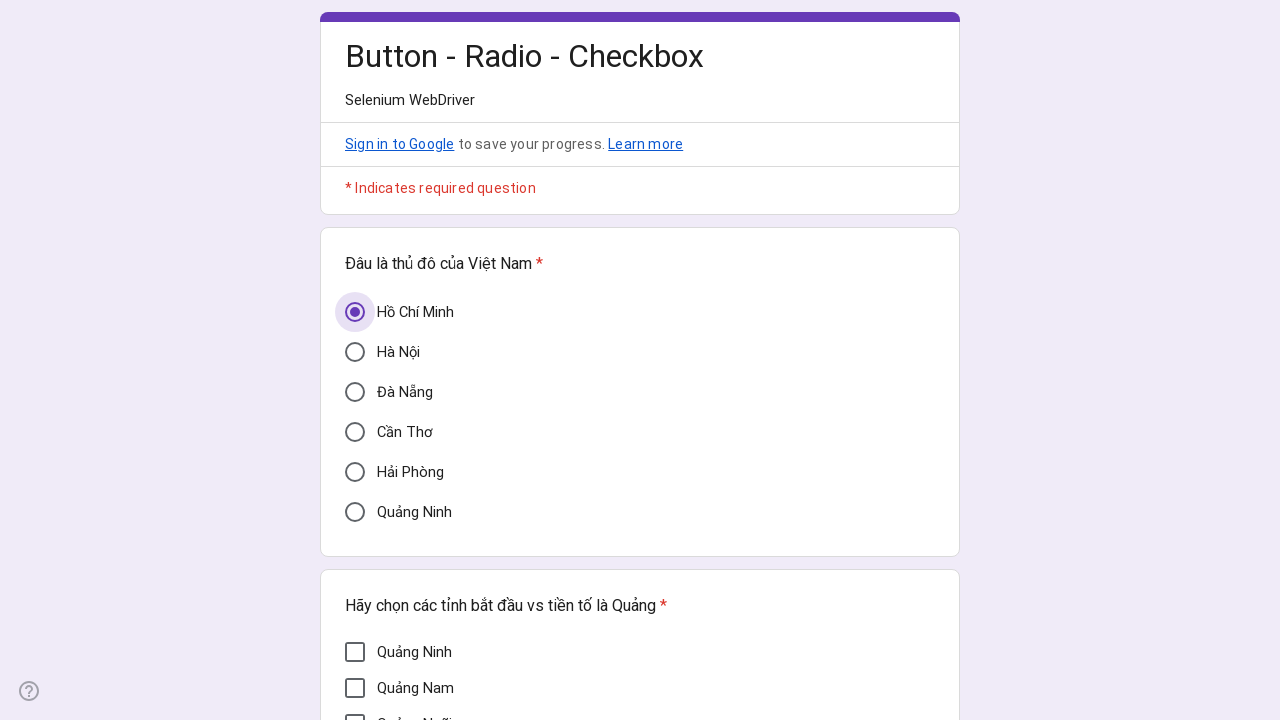